Tests data persistence by creating todos, completing one, and reloading the page

Starting URL: https://demo.playwright.dev/todomvc

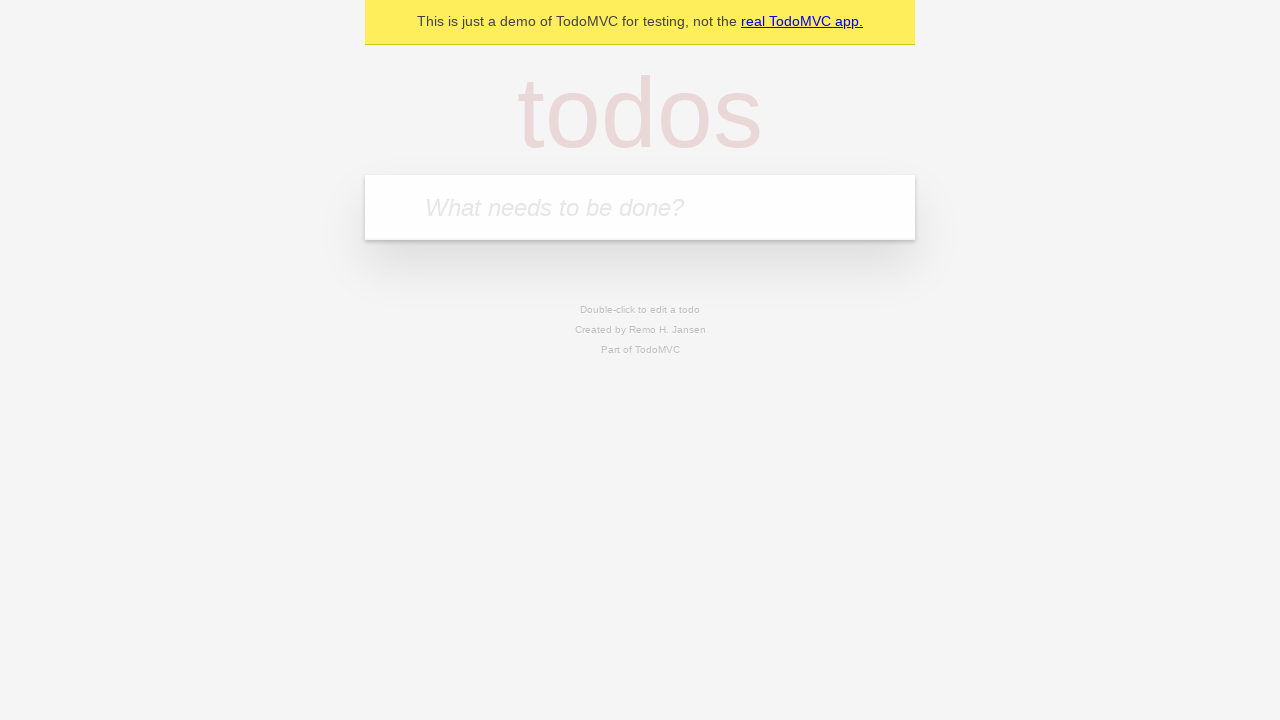

Located the 'What needs to be done?' input field
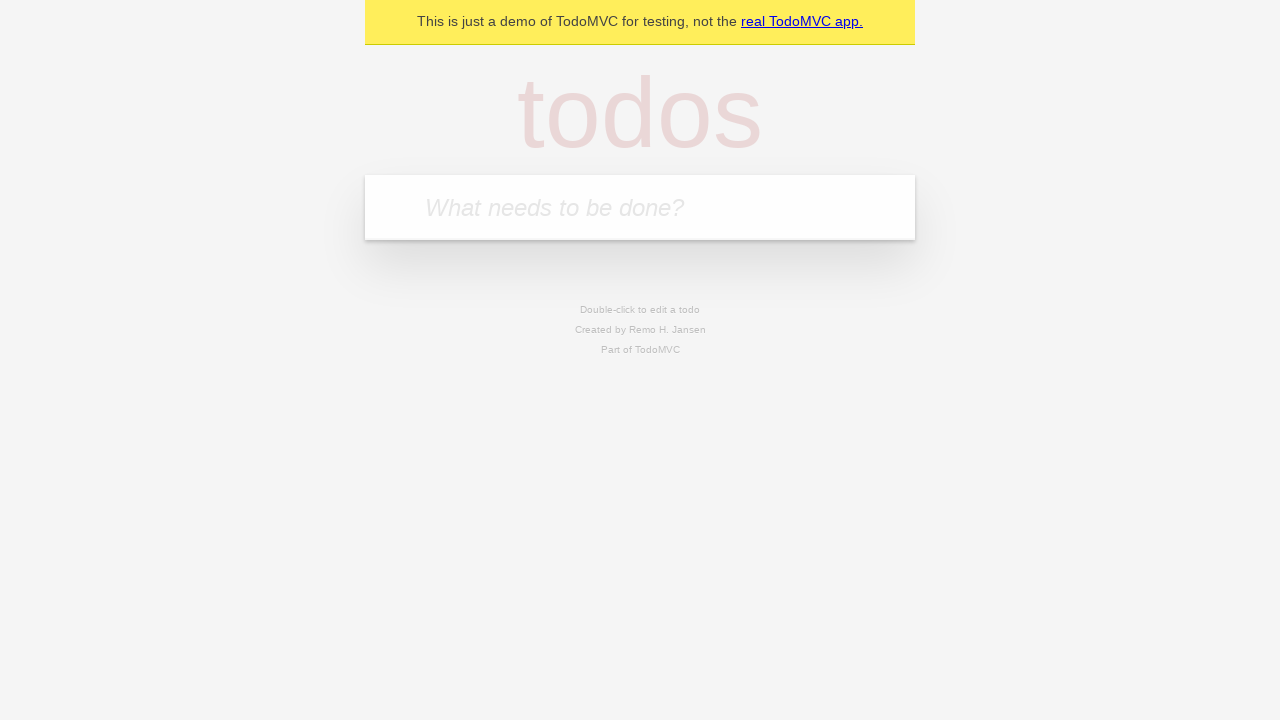

Filled todo input with 'buy some cheese' on internal:attr=[placeholder="What needs to be done?"i]
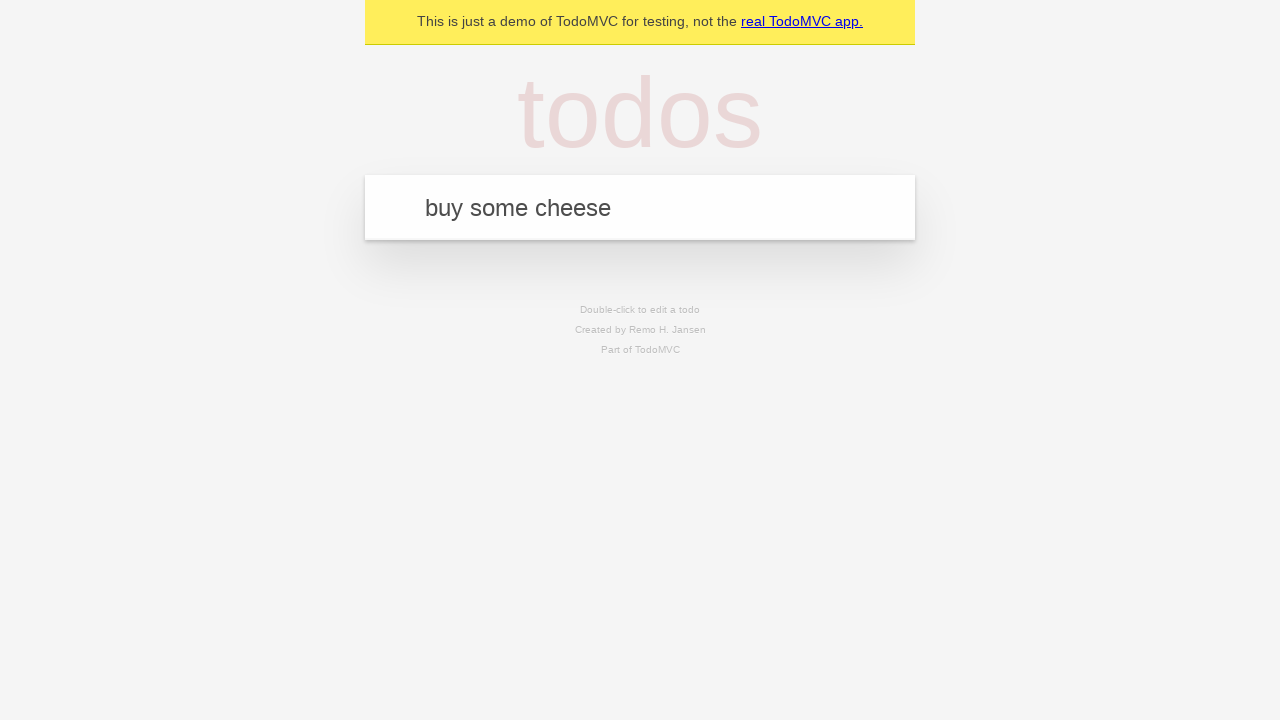

Pressed Enter to create todo 'buy some cheese' on internal:attr=[placeholder="What needs to be done?"i]
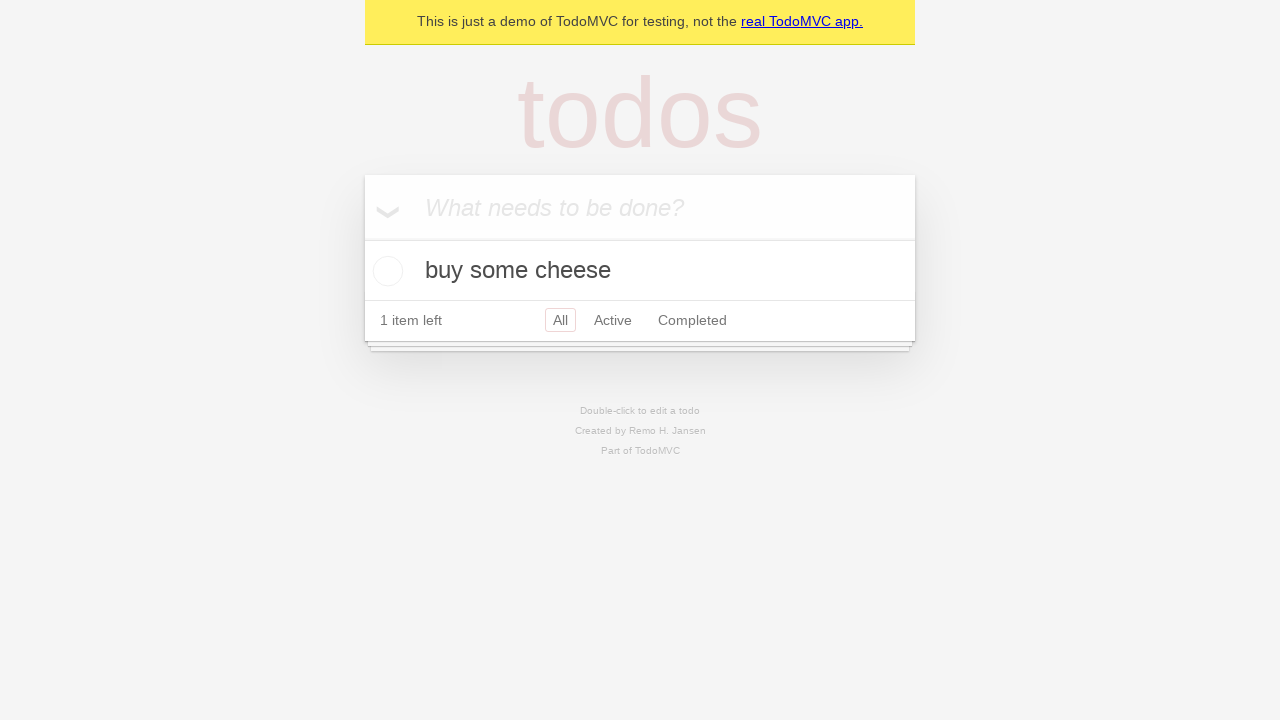

Filled todo input with 'feed the cat' on internal:attr=[placeholder="What needs to be done?"i]
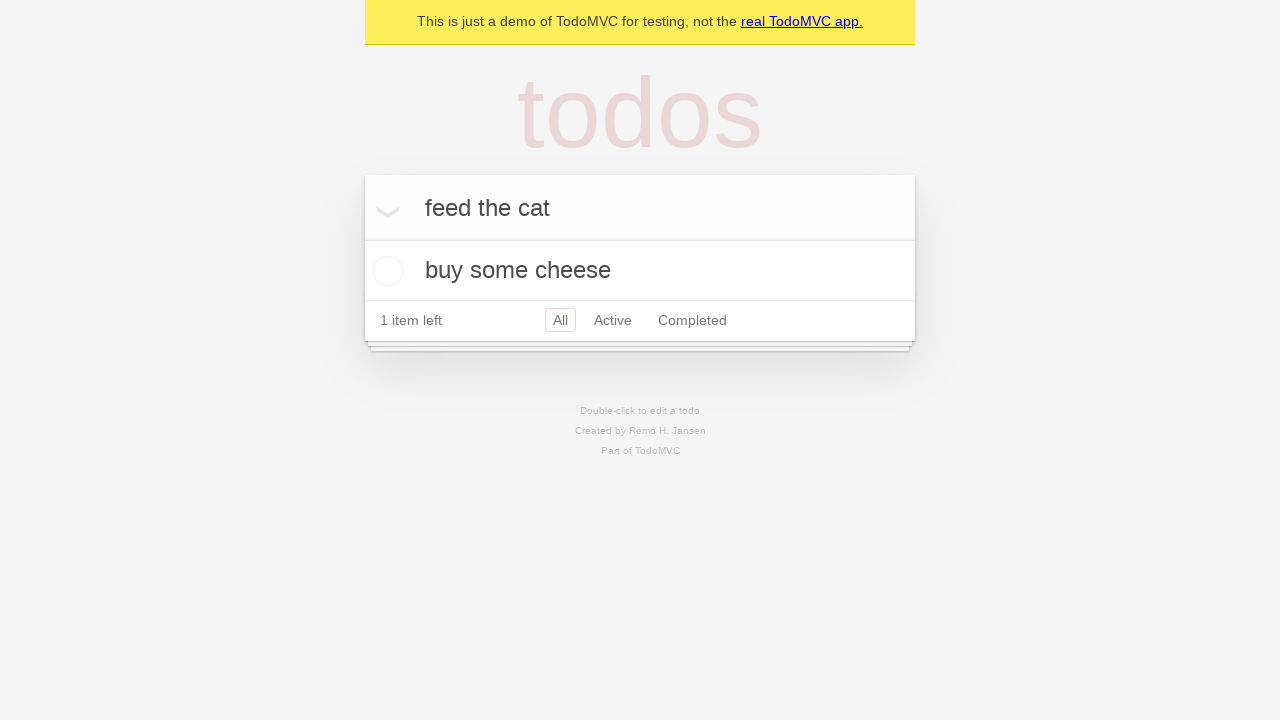

Pressed Enter to create todo 'feed the cat' on internal:attr=[placeholder="What needs to be done?"i]
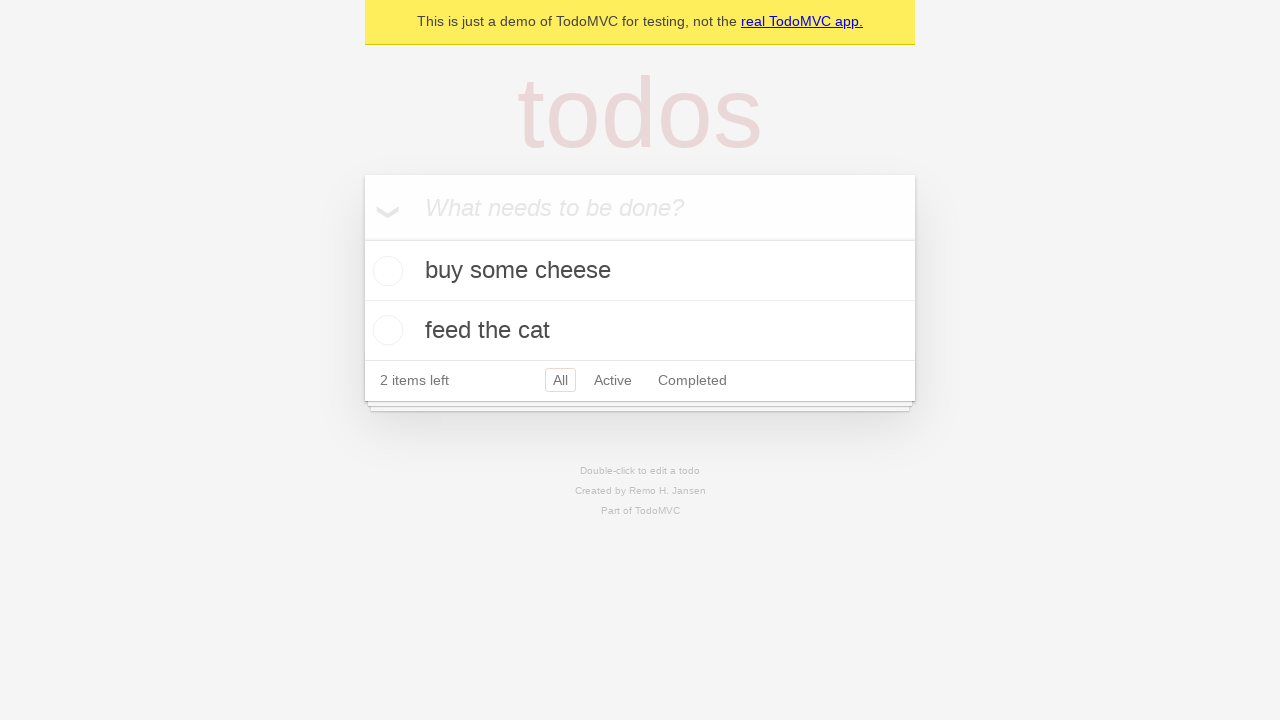

Waited for 2 todos to be created
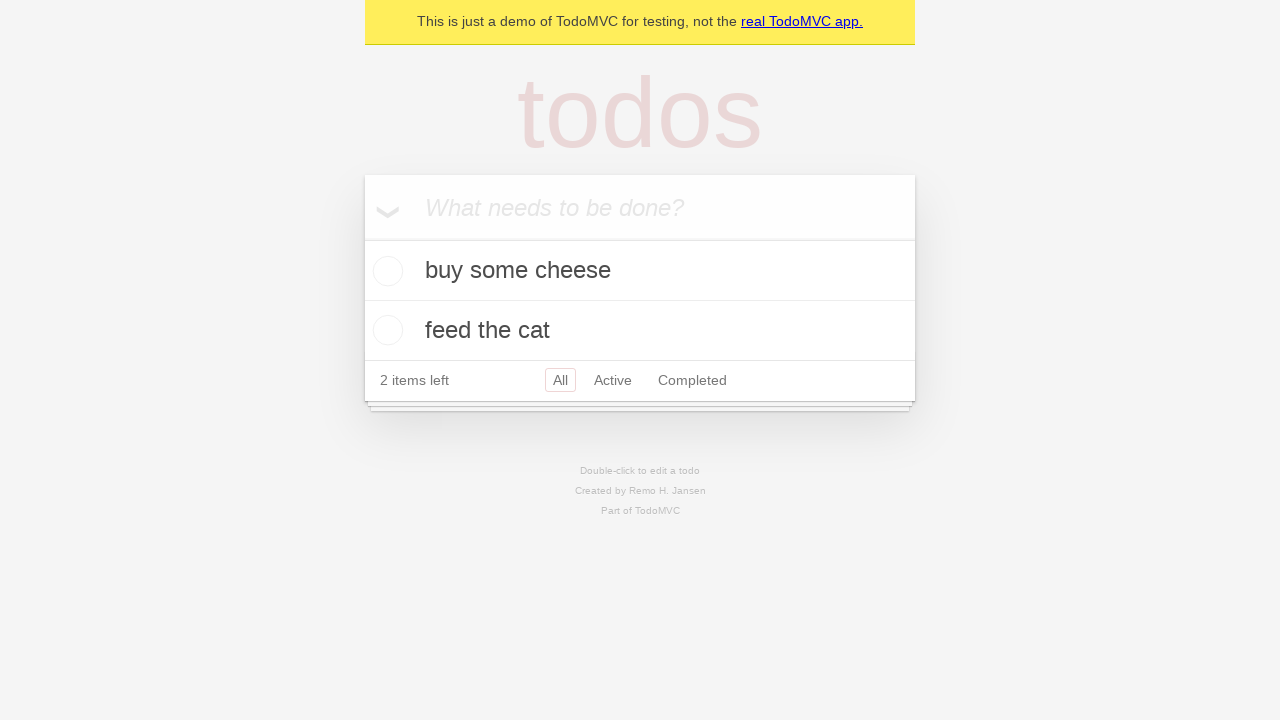

Checked the first todo as complete at (385, 271) on internal:testid=[data-testid="todo-item"s] >> nth=0 >> internal:role=checkbox
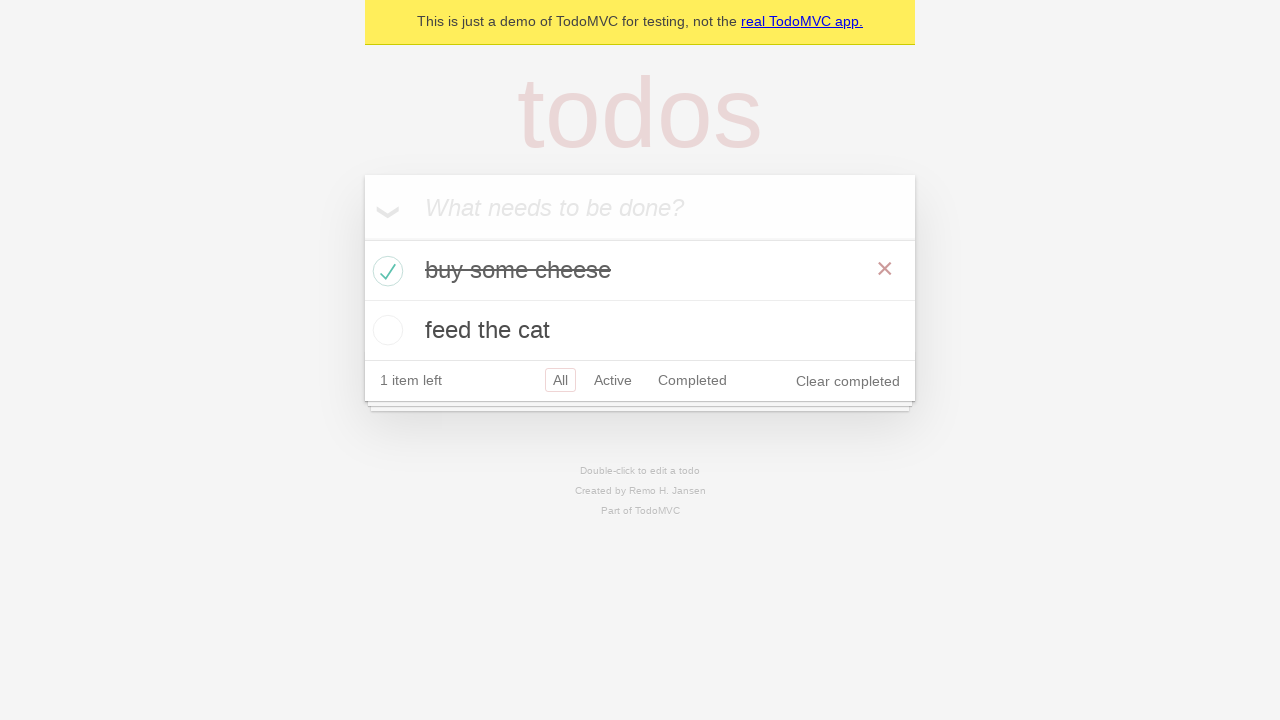

Reloaded the page to test data persistence
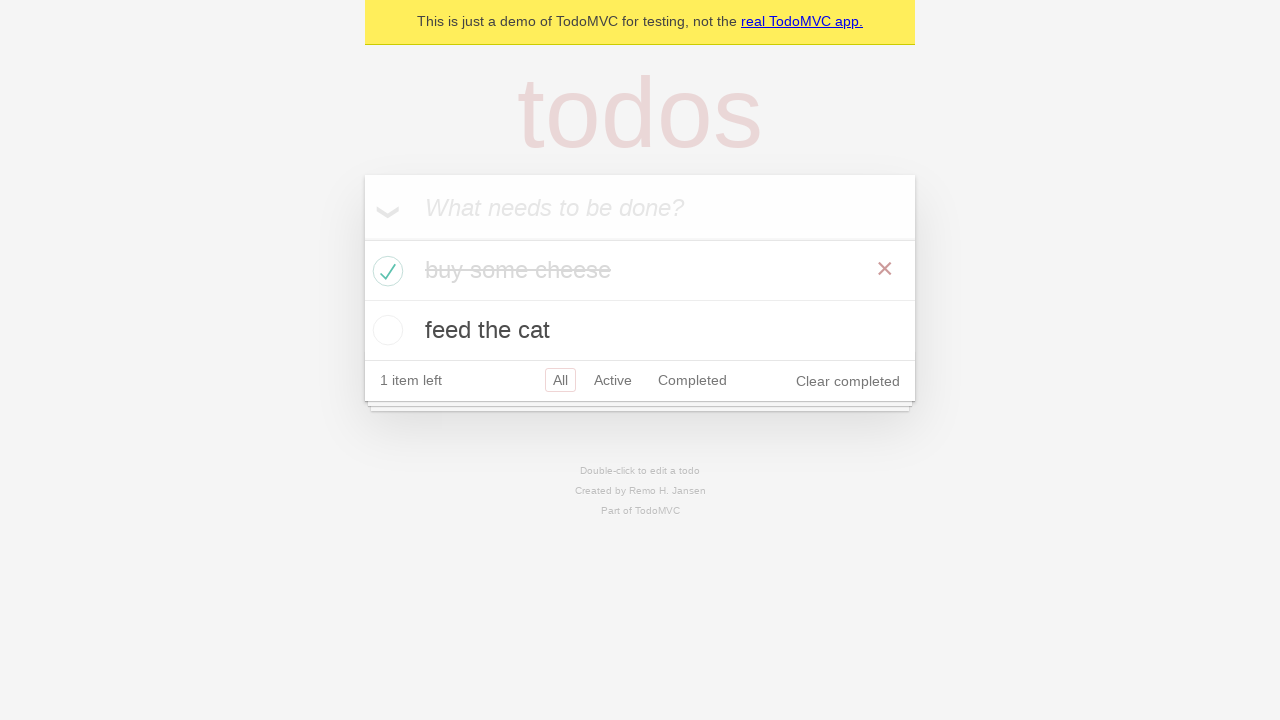

Verified todos persisted after page reload
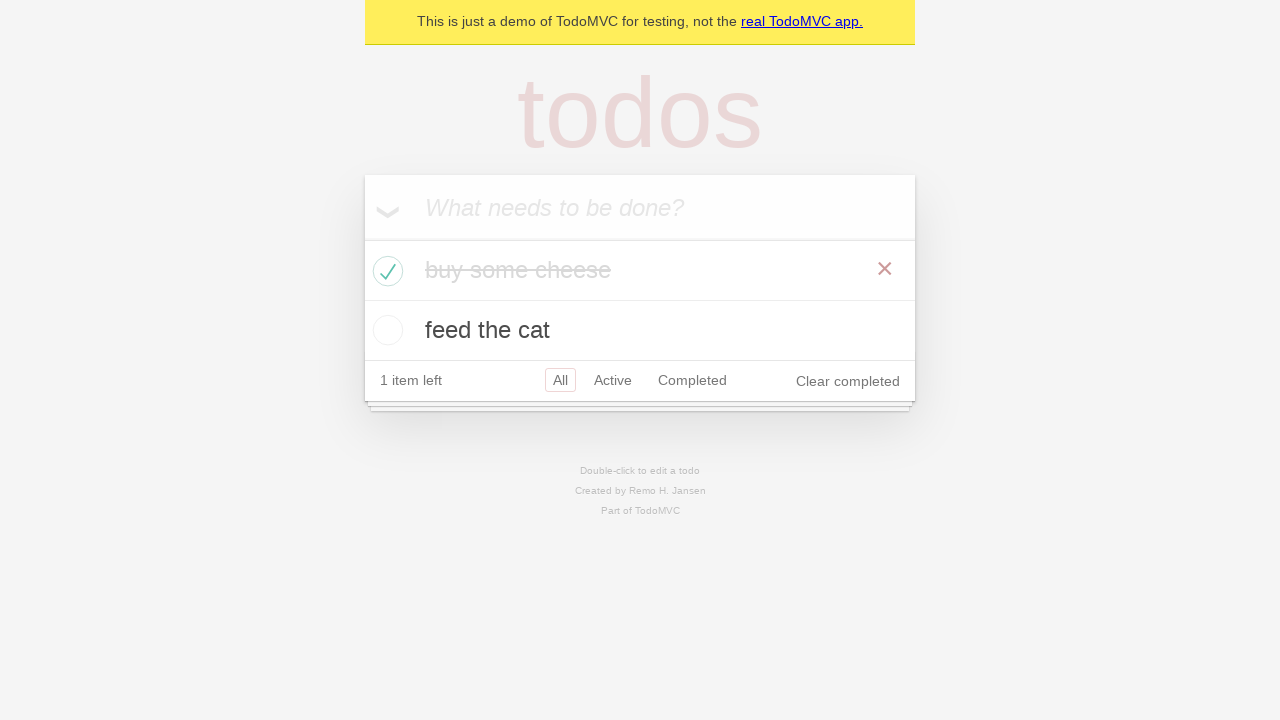

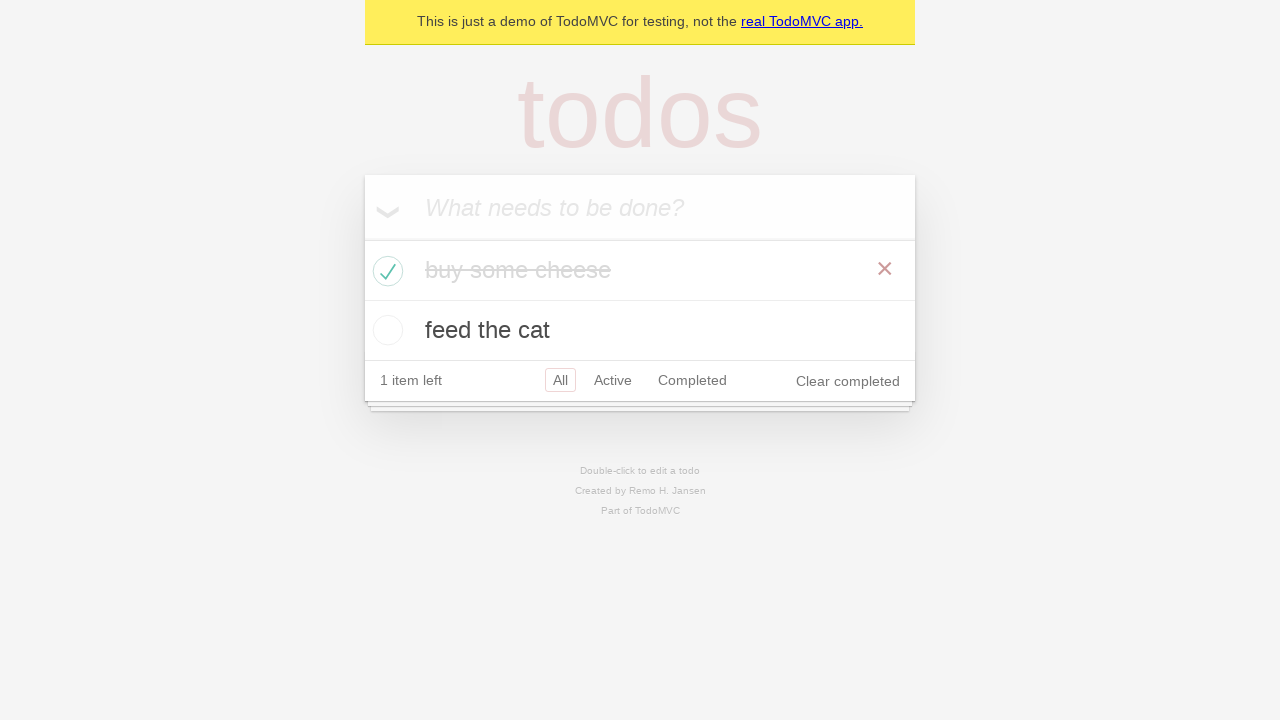